Tests navigation between visualisations using Previous and Next buttons to verify proper page transitions.

Starting URL: https://dataviz.shef.ac.uk/visualisation/23/08/2021/Leading-risk-factors-for-DALYs

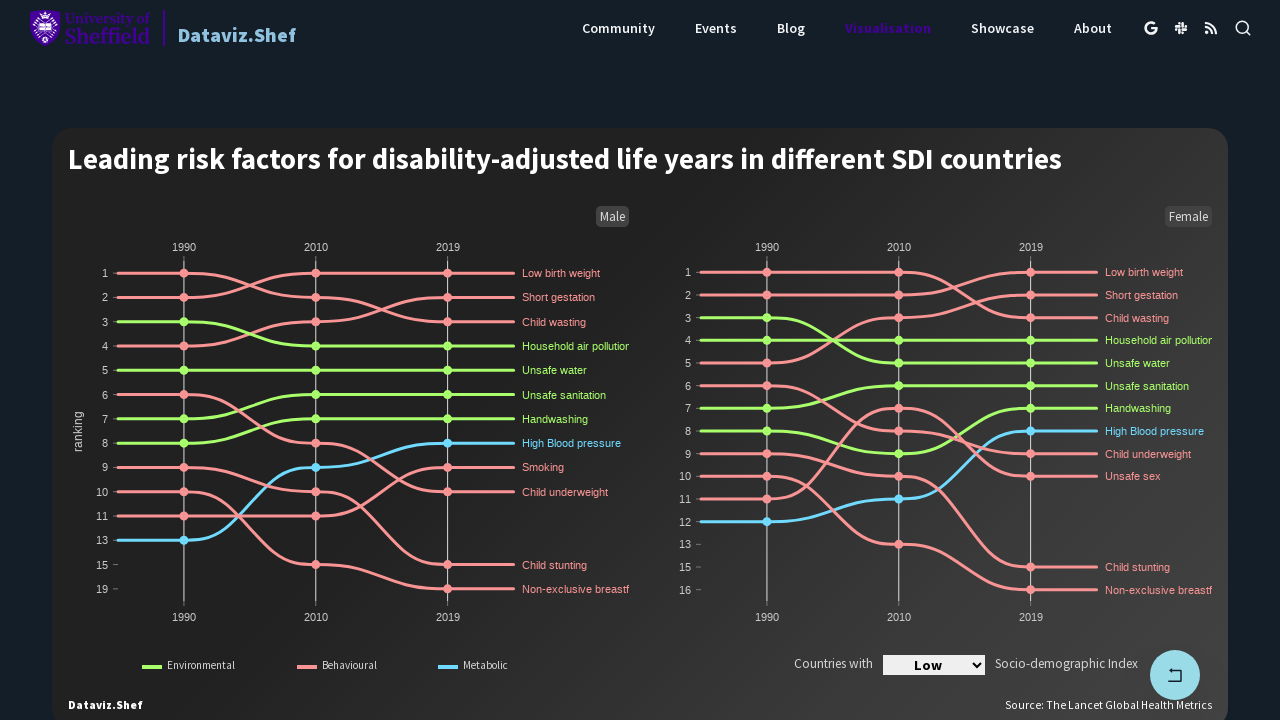

Page loader disappeared, page fully loaded
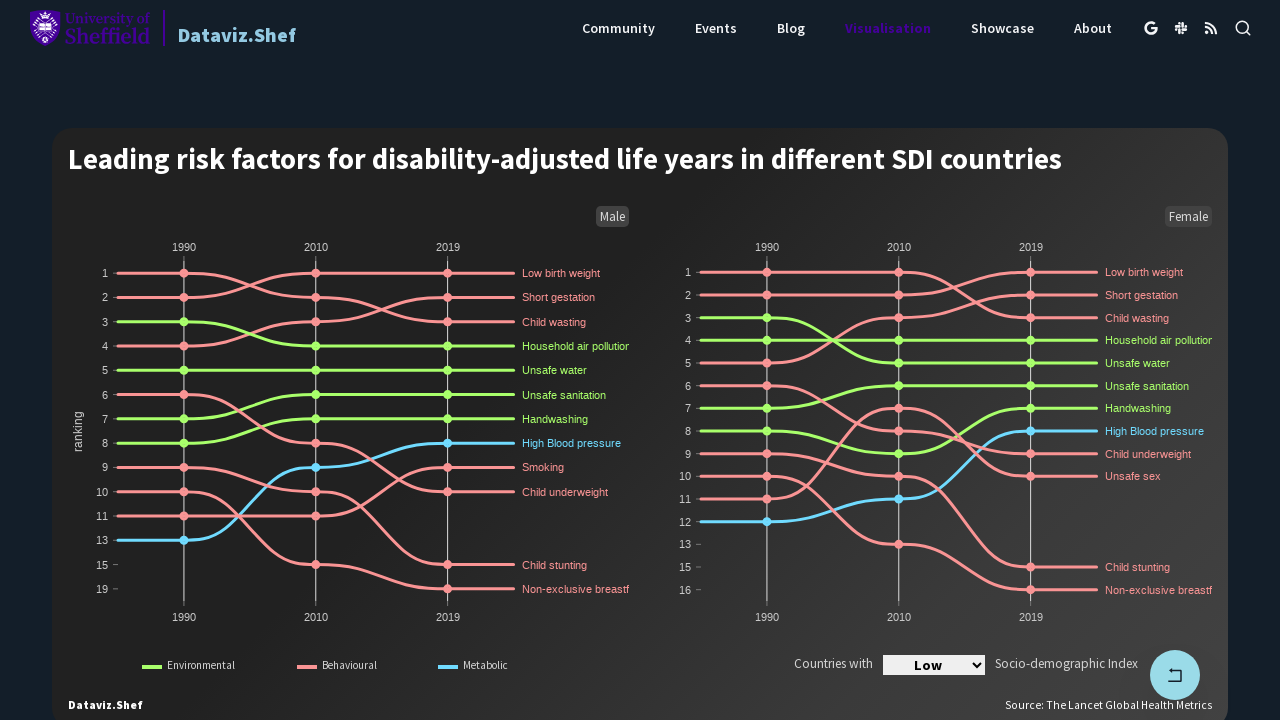

Clicked Next visualisation button at (884, 360) on [aria-label="Next visualisation"]
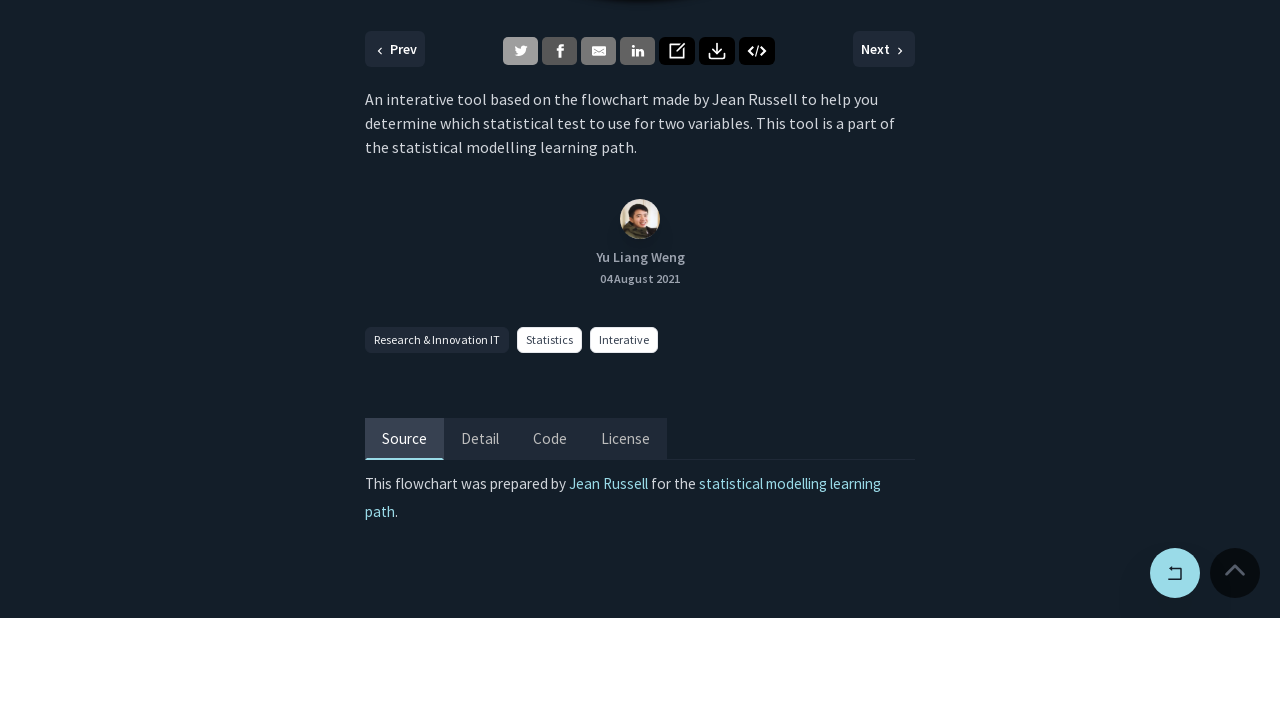

Navigated to next visualisation and page loaded
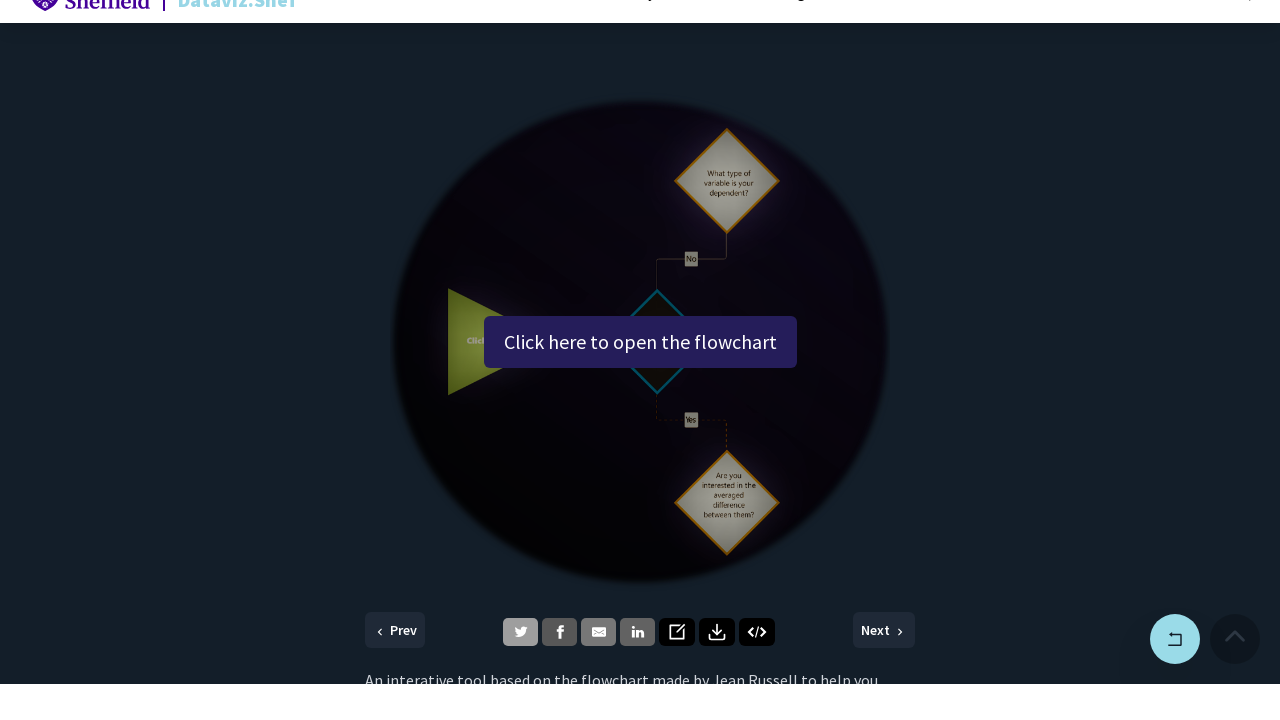

Clicked Previous visualisation button at (395, 666) on [aria-label="Previous visualisation"]
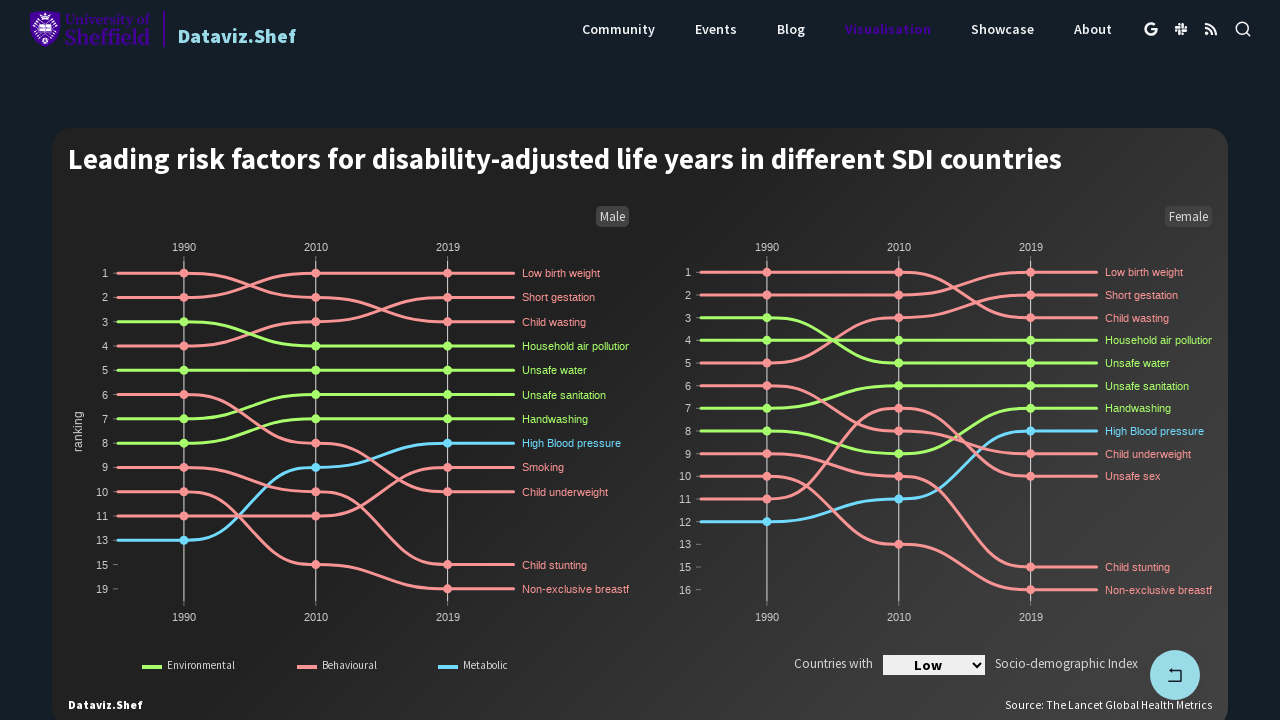

Navigated to previous visualisation and page loaded
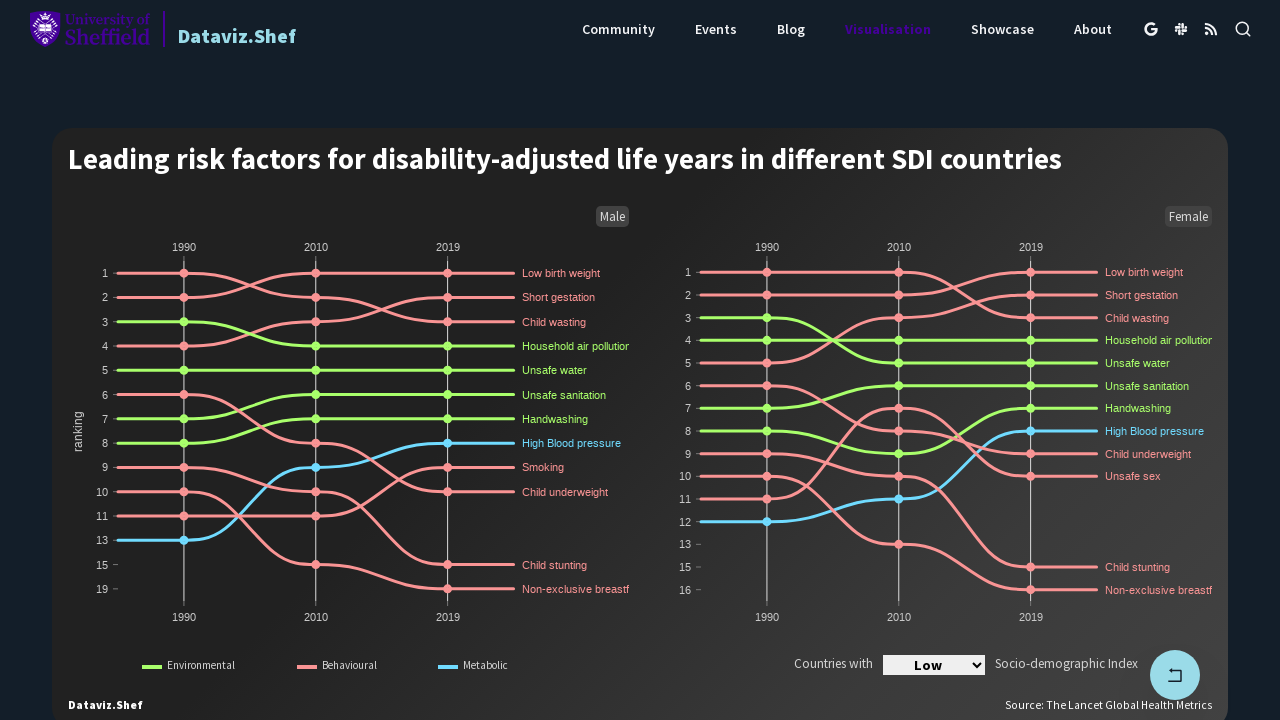

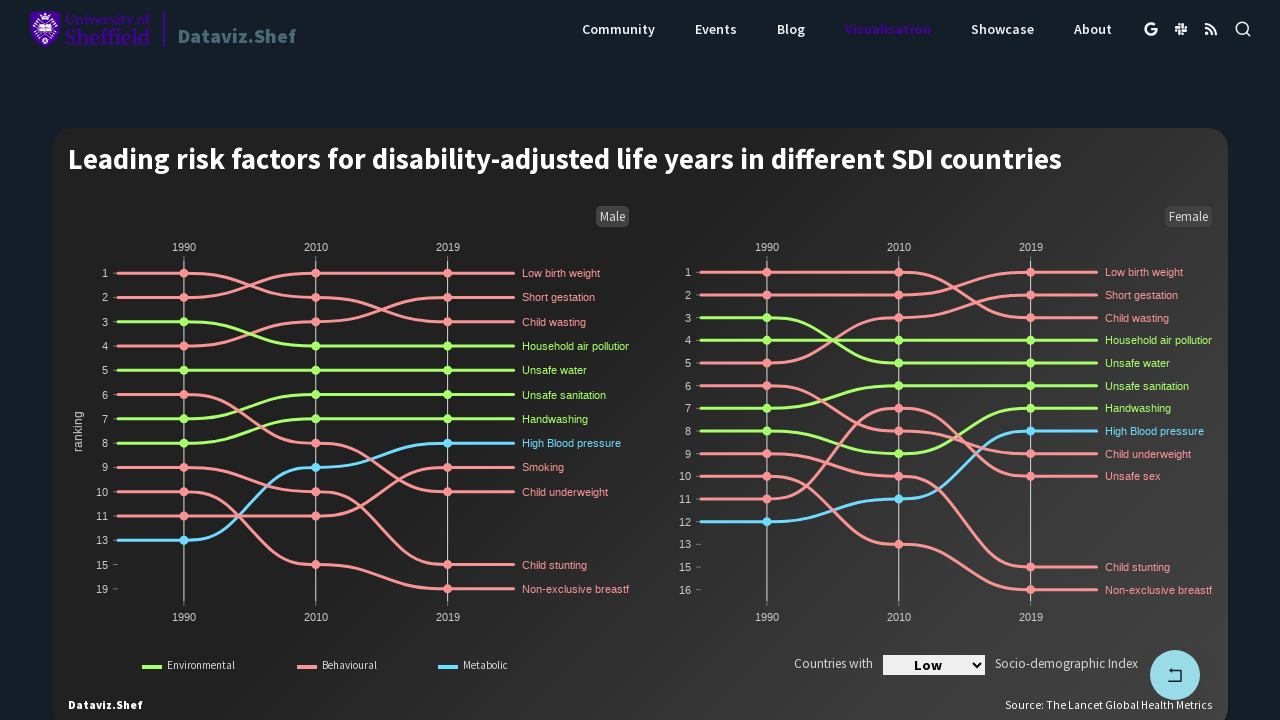